Tests file upload functionality by uploading a file, starting the upload process, and then deleting the uploaded file

Starting URL: https://blueimp.github.io/jQuery-File-Upload/

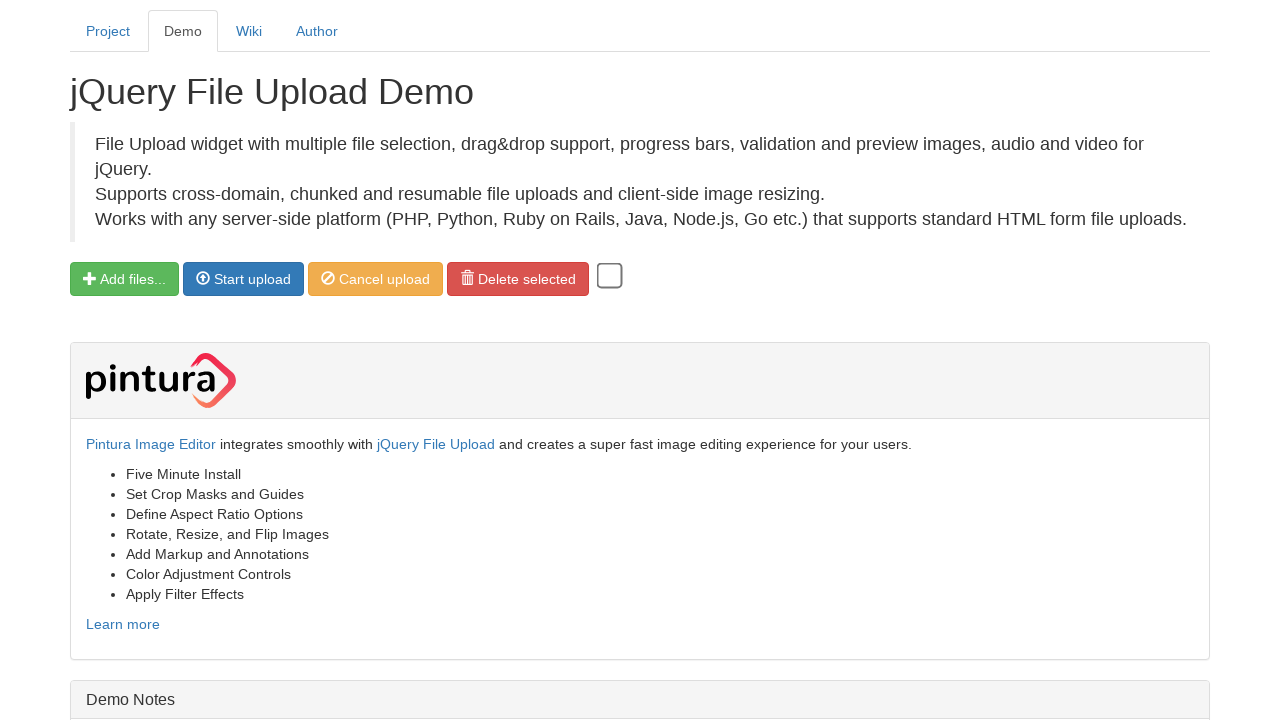

Created temporary test file for upload
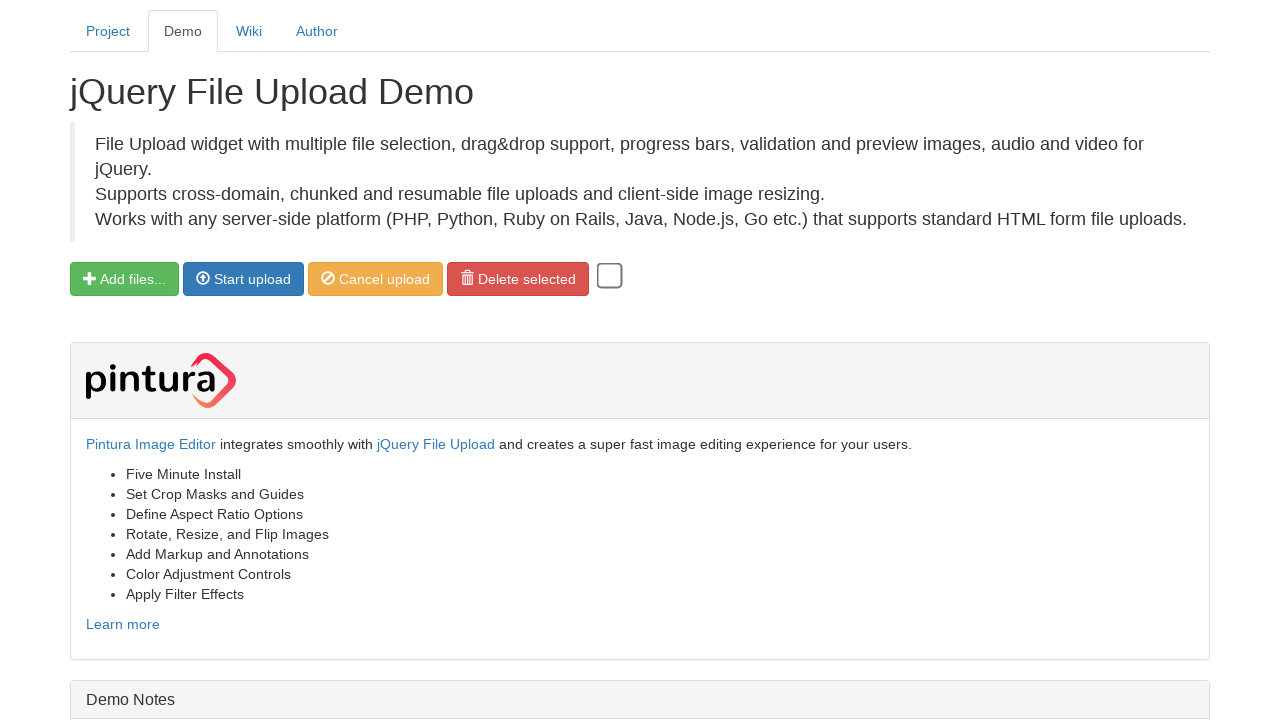

Selected file for upload
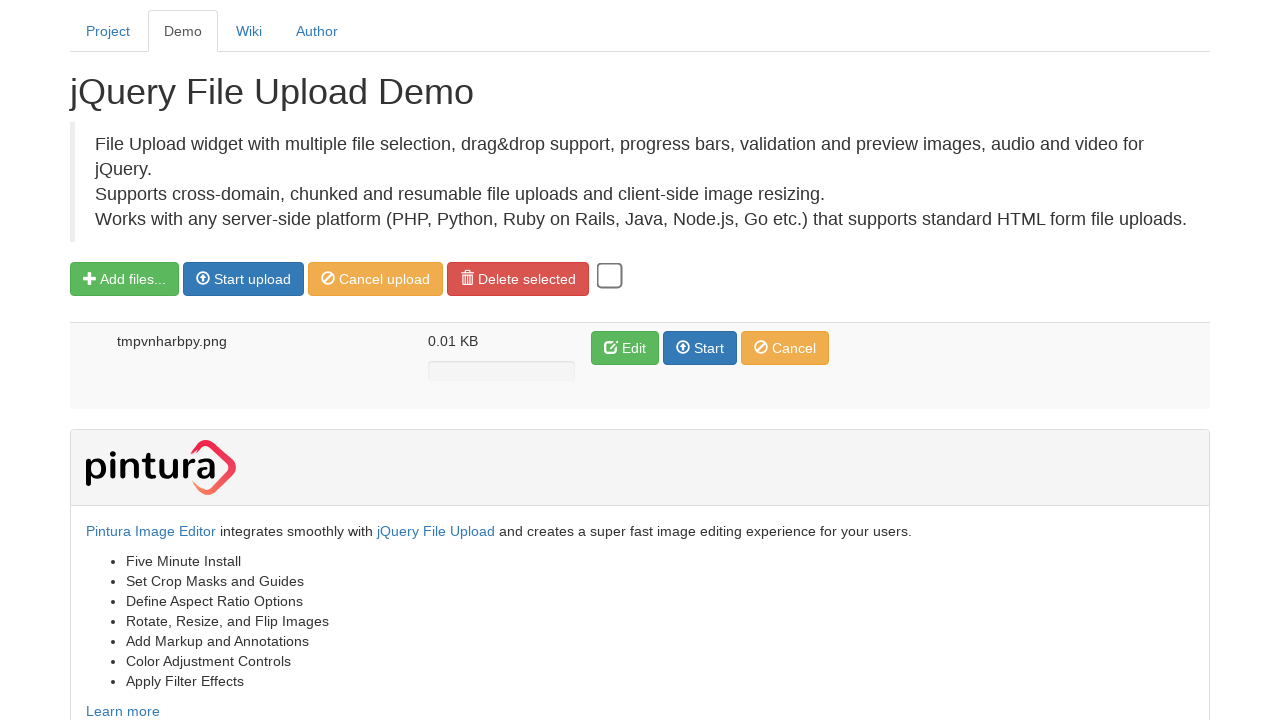

Upload template appeared
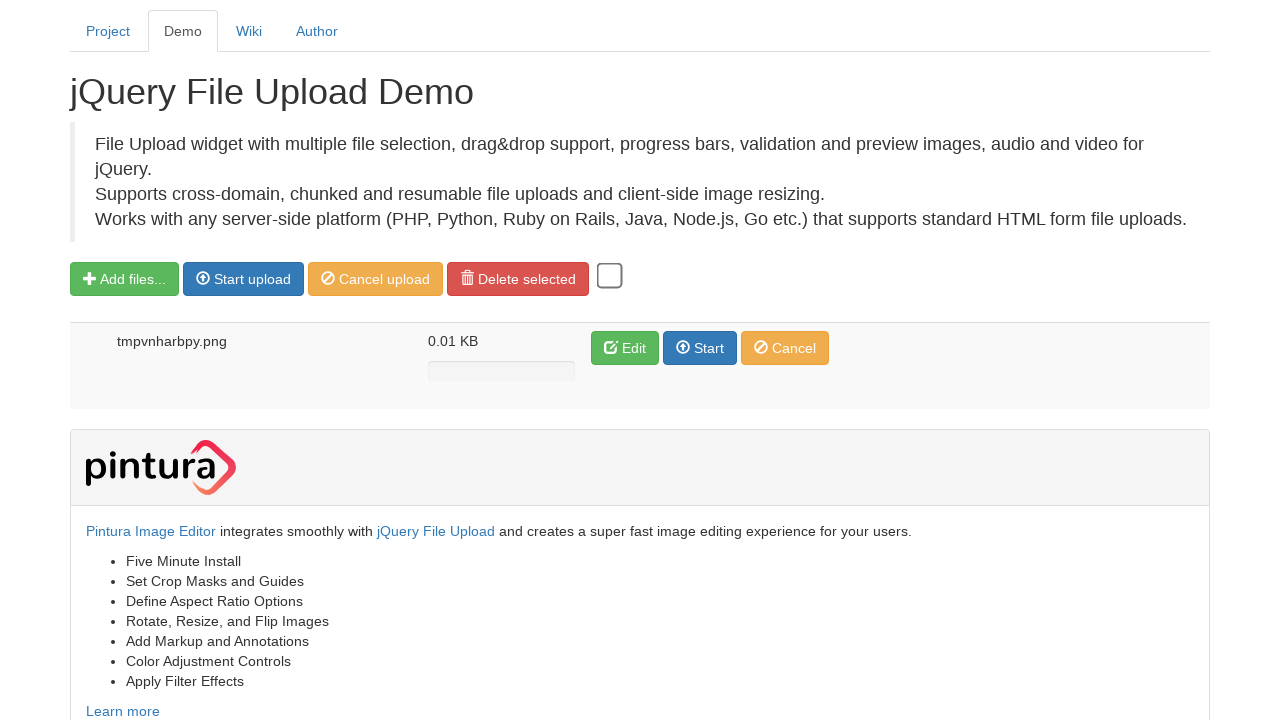

Clicked start button to begin file upload at (700, 348) on .template-upload .start
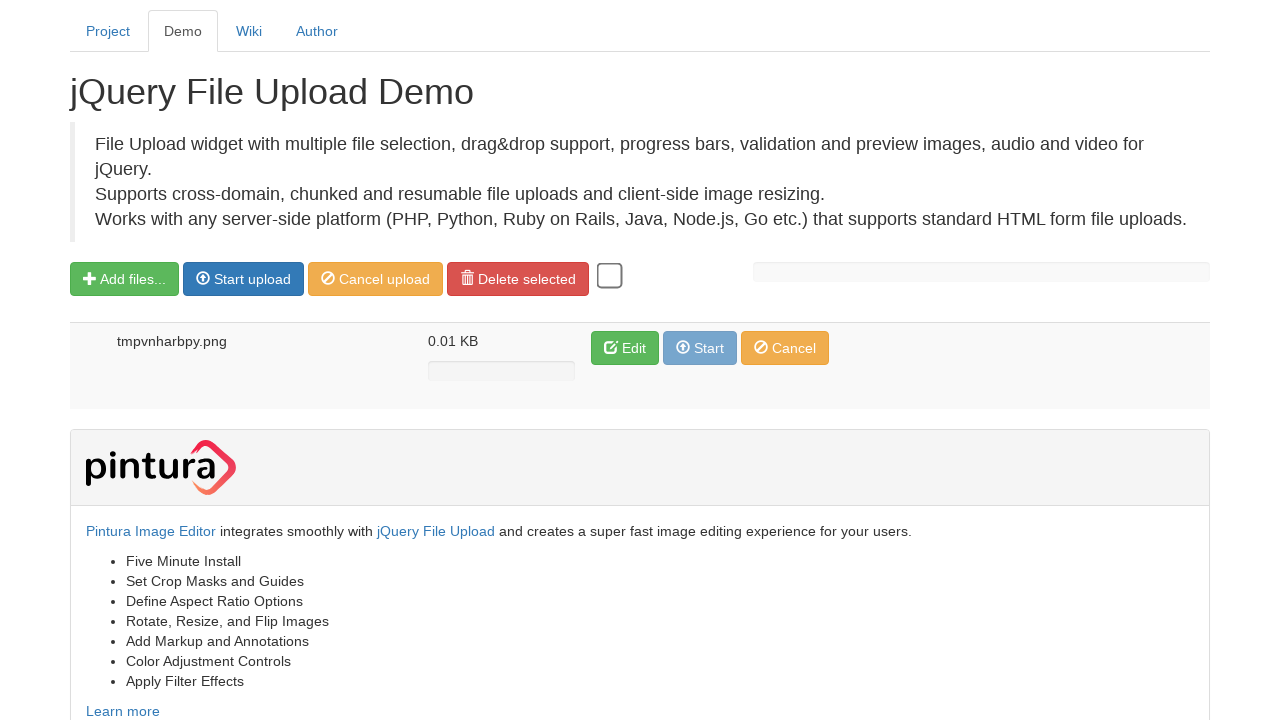

File upload completed and download template appeared
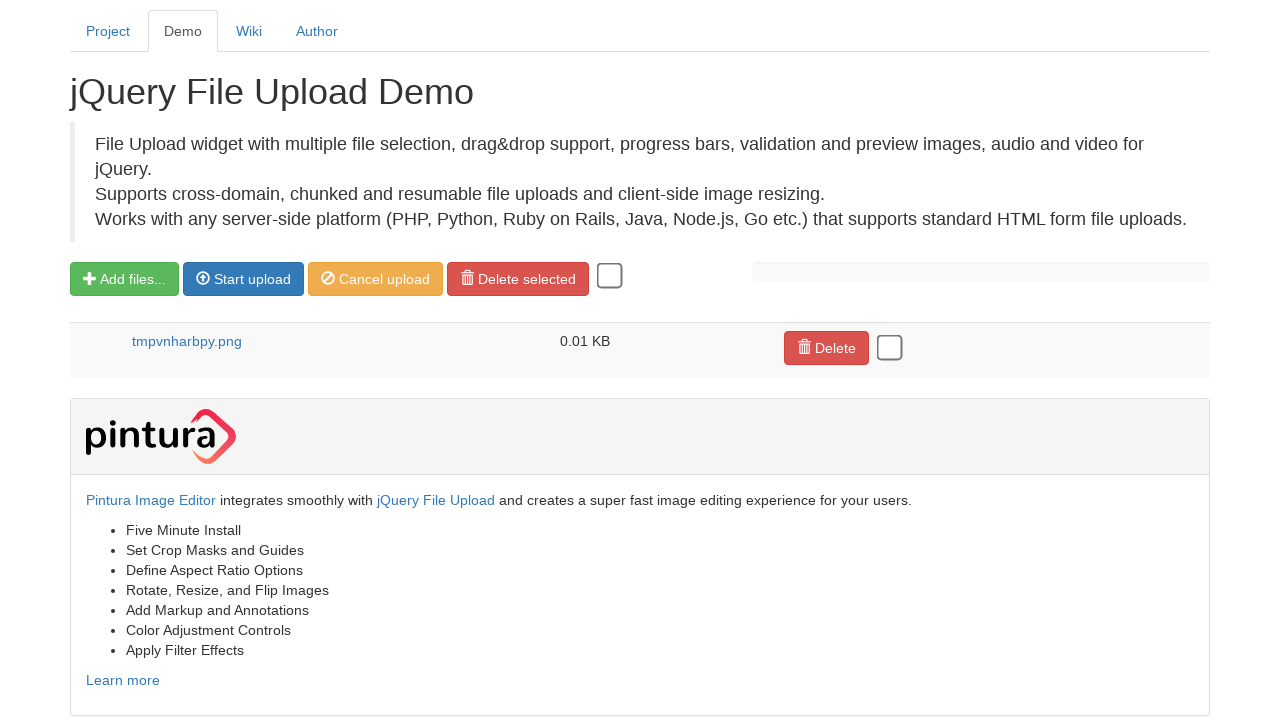

Clicked delete button to remove uploaded file at (826, 348) on xpath=//*[contains(@class, 'template-download')]//*[contains(@class, 'delete')]
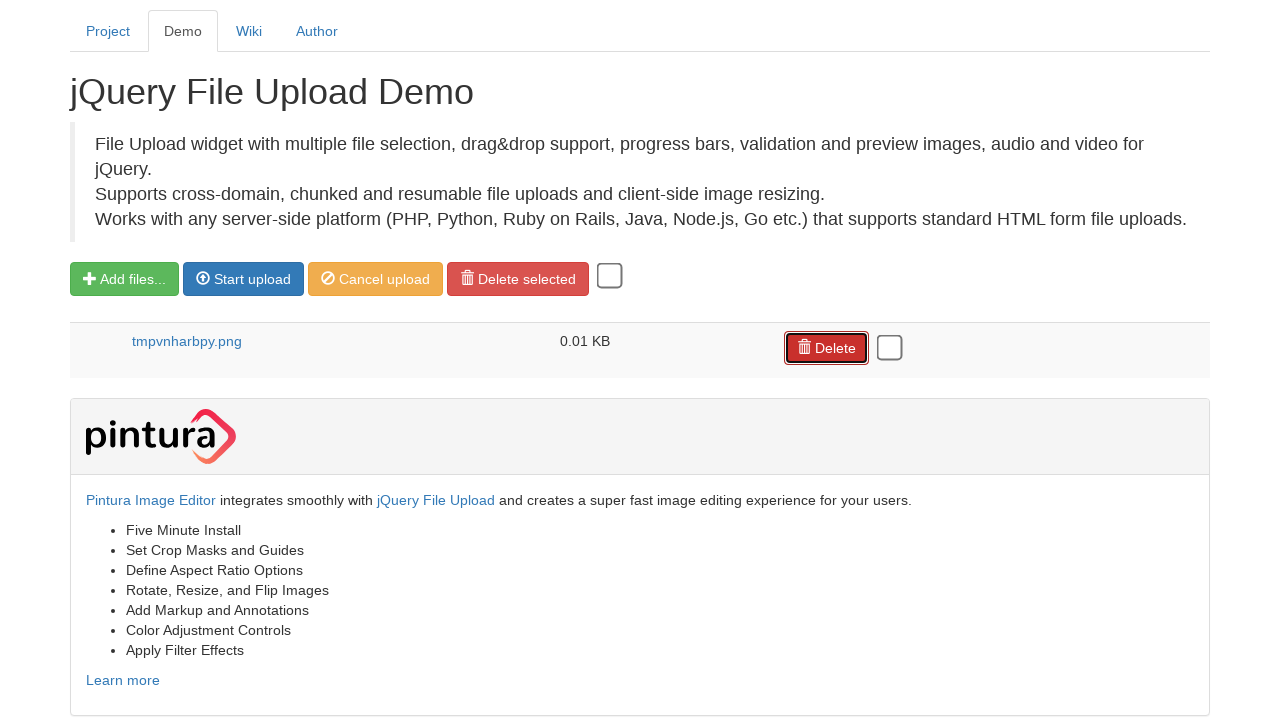

Uploaded file was successfully deleted
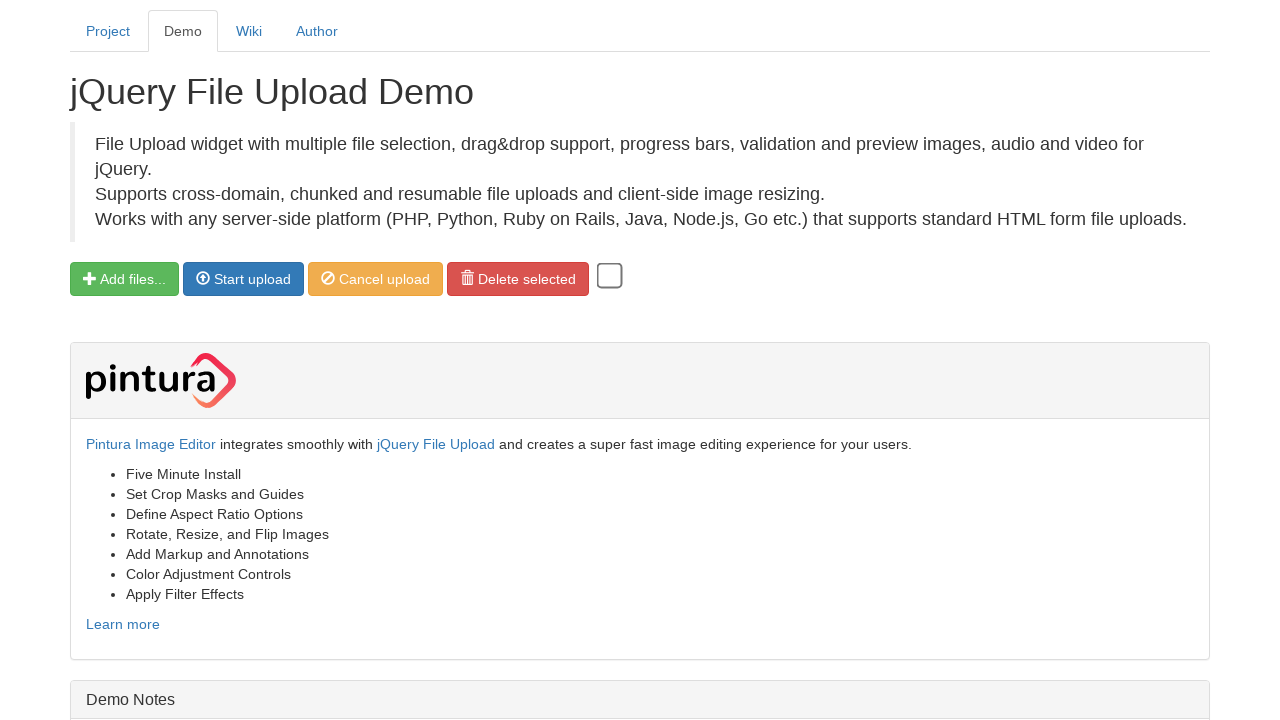

Cleaned up temporary test file
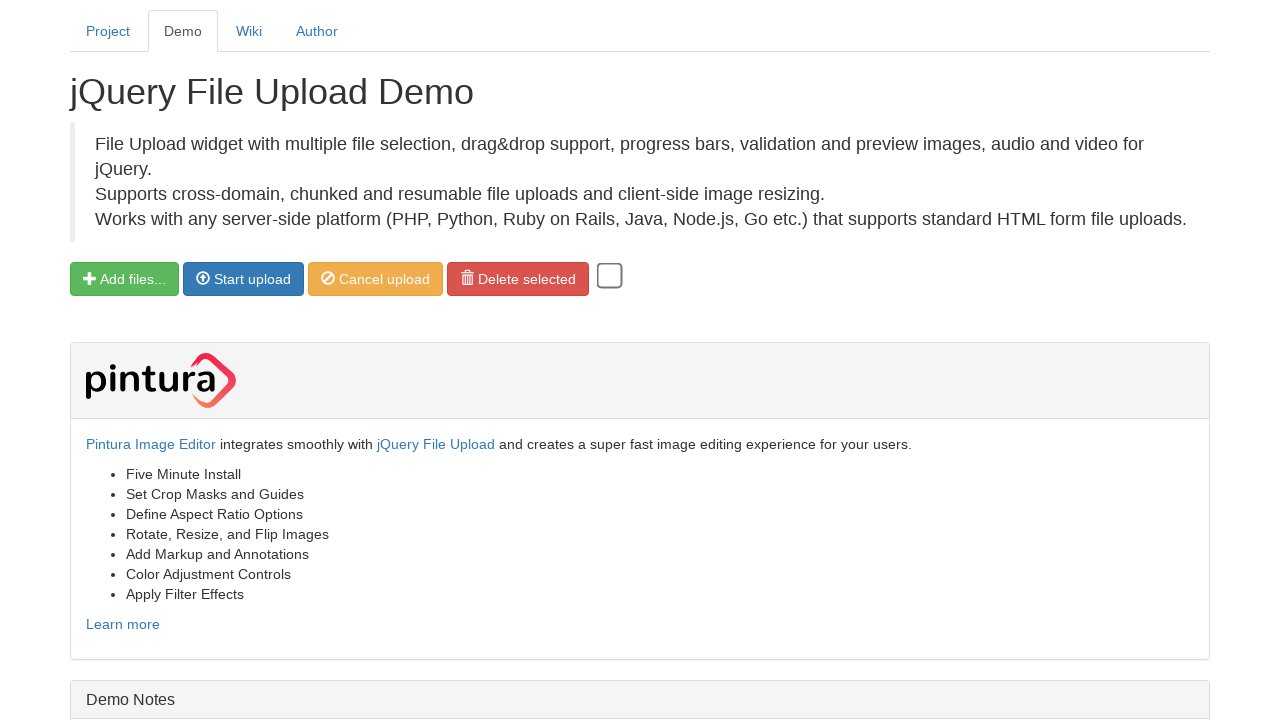

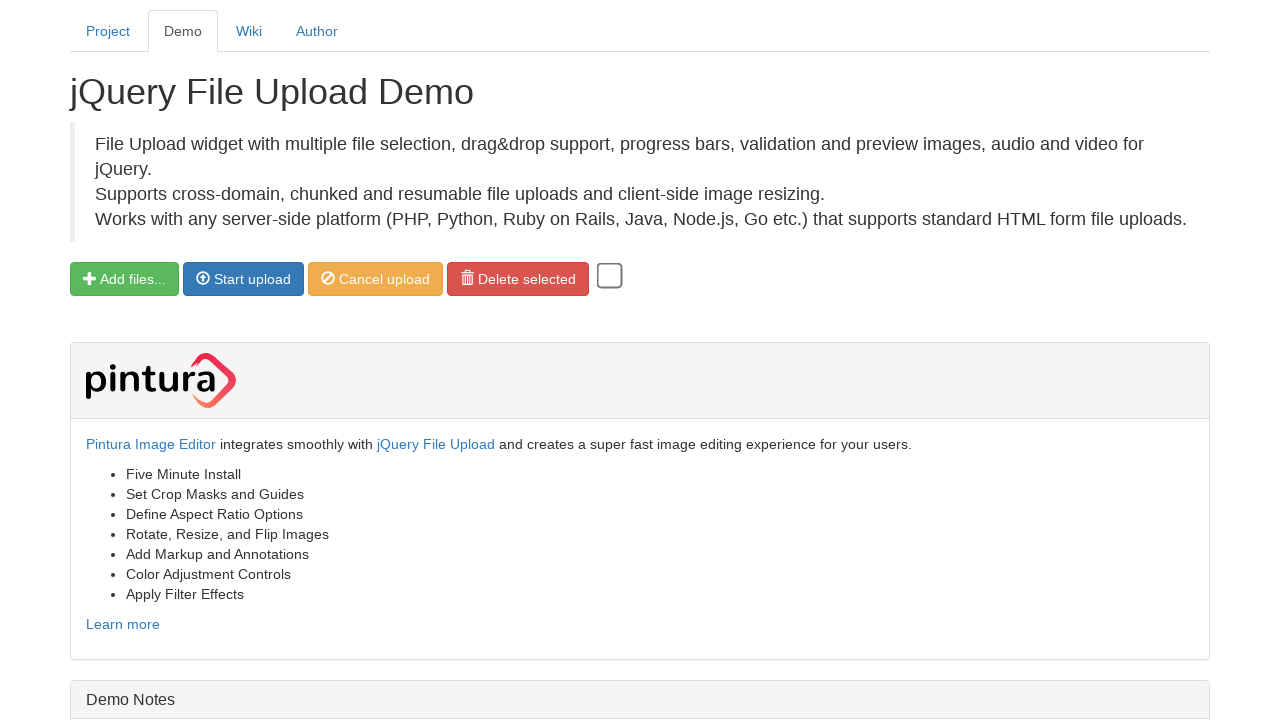